Tests that clicking the Due column header twice sorts the table data in descending order.

Starting URL: http://the-internet.herokuapp.com/tables

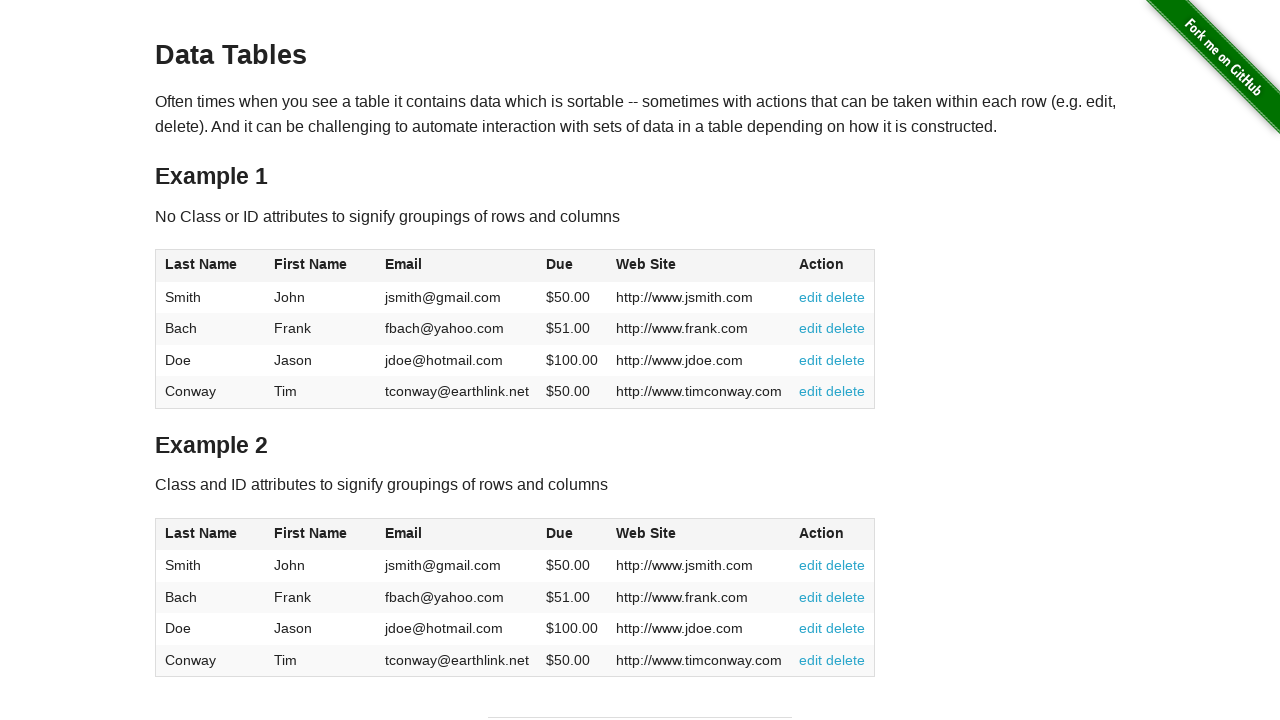

Clicked Due column header first time for ascending sort at (572, 266) on #table1 thead tr th:nth-of-type(4)
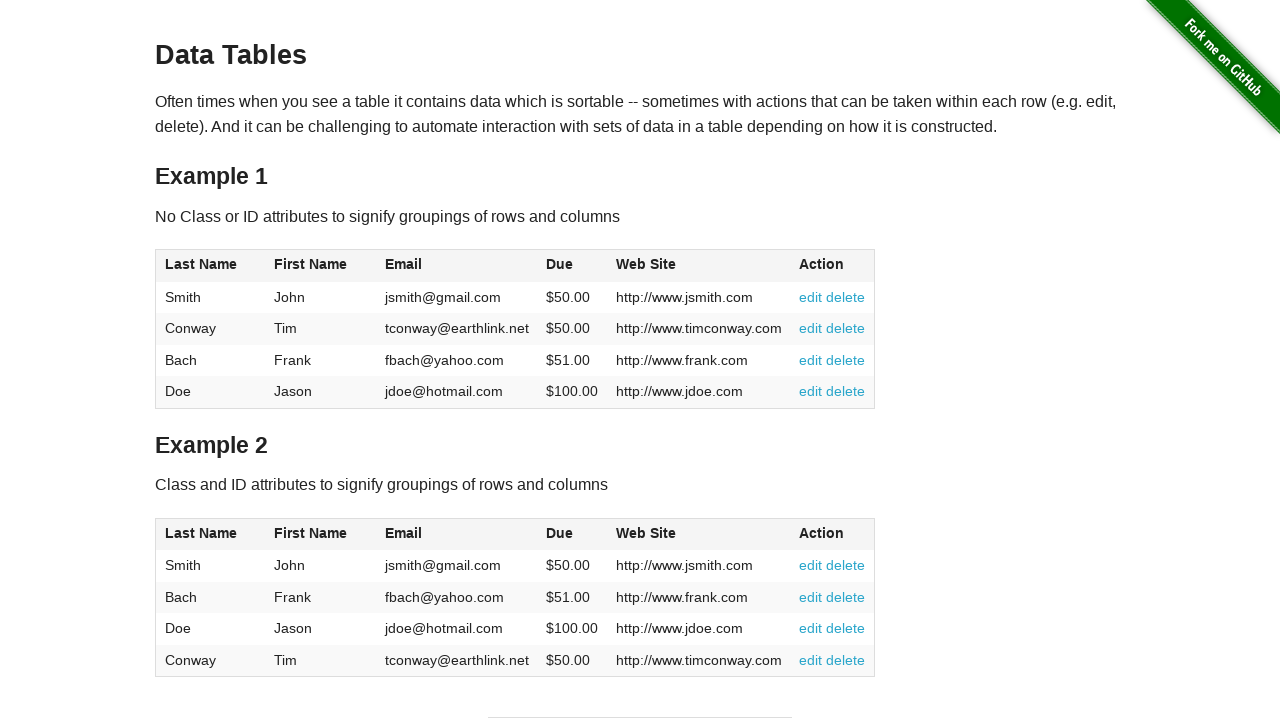

Clicked Due column header second time for descending sort at (572, 266) on #table1 thead tr th:nth-of-type(4)
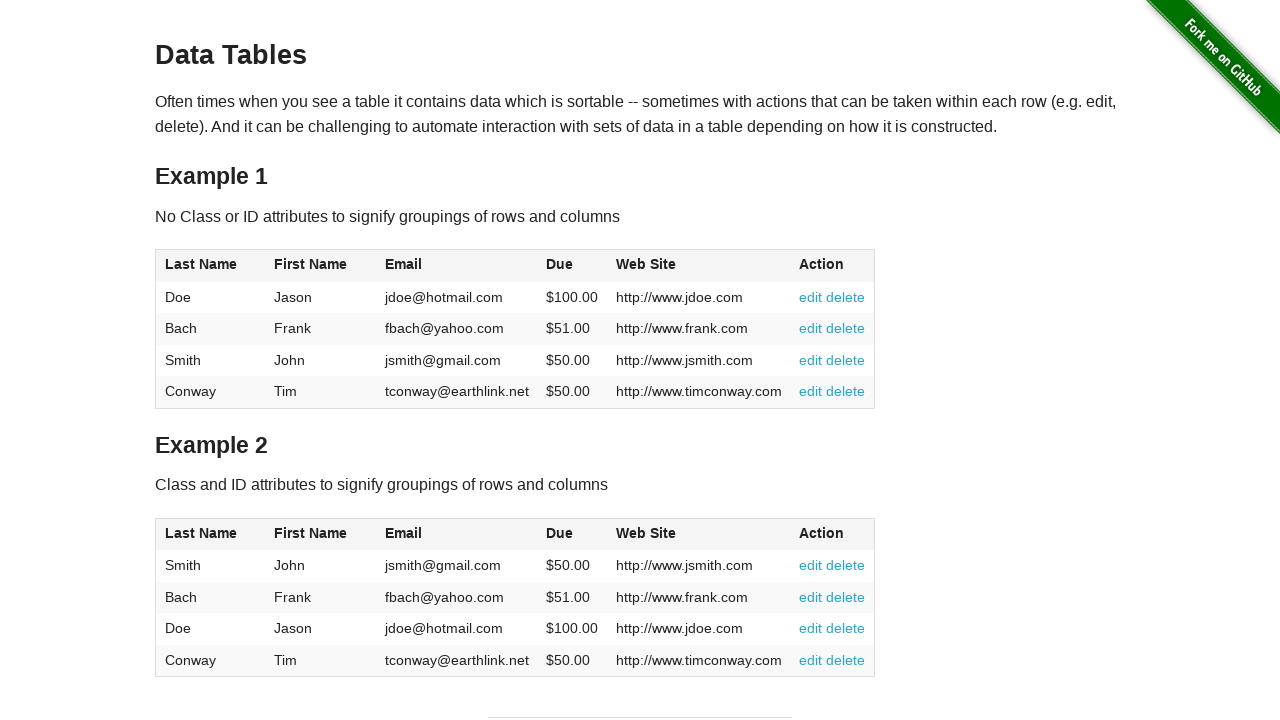

Verified Due column cells are present after sorting
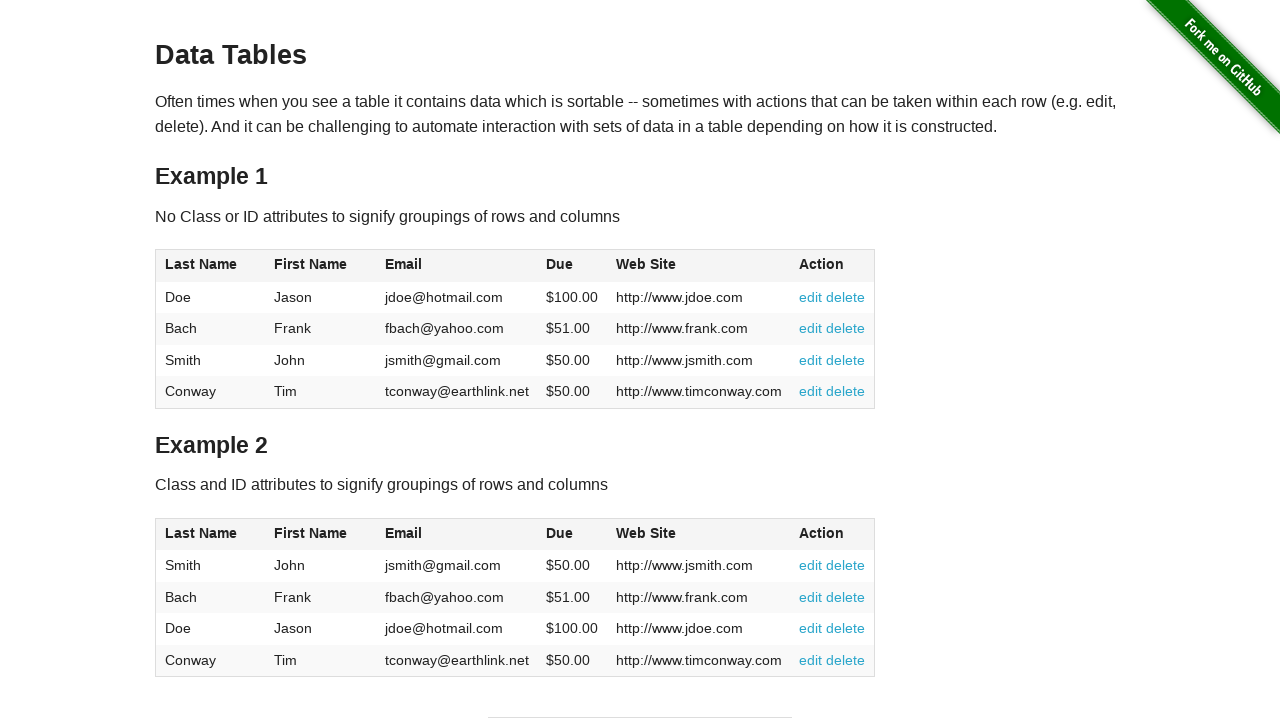

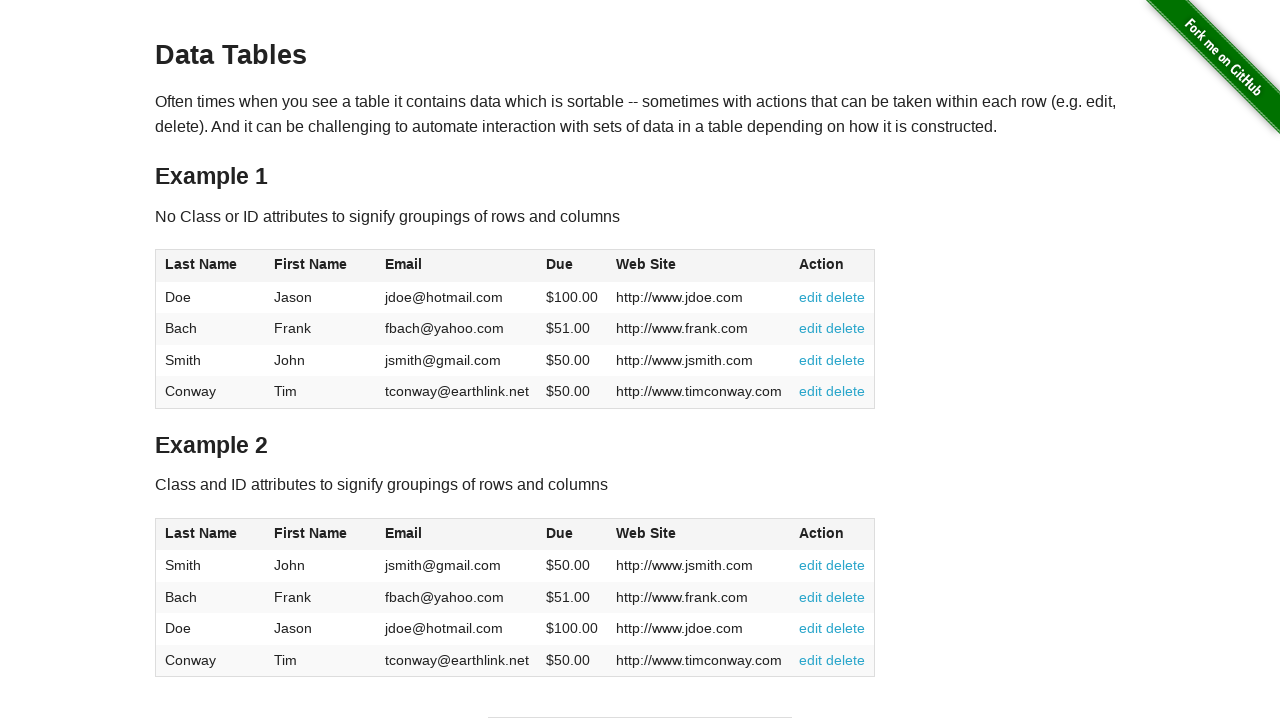